Tests dismissing a confirm dialog and verifying Cancel result

Starting URL: https://testpages.eviltester.com/styled/alerts/alert-test.html

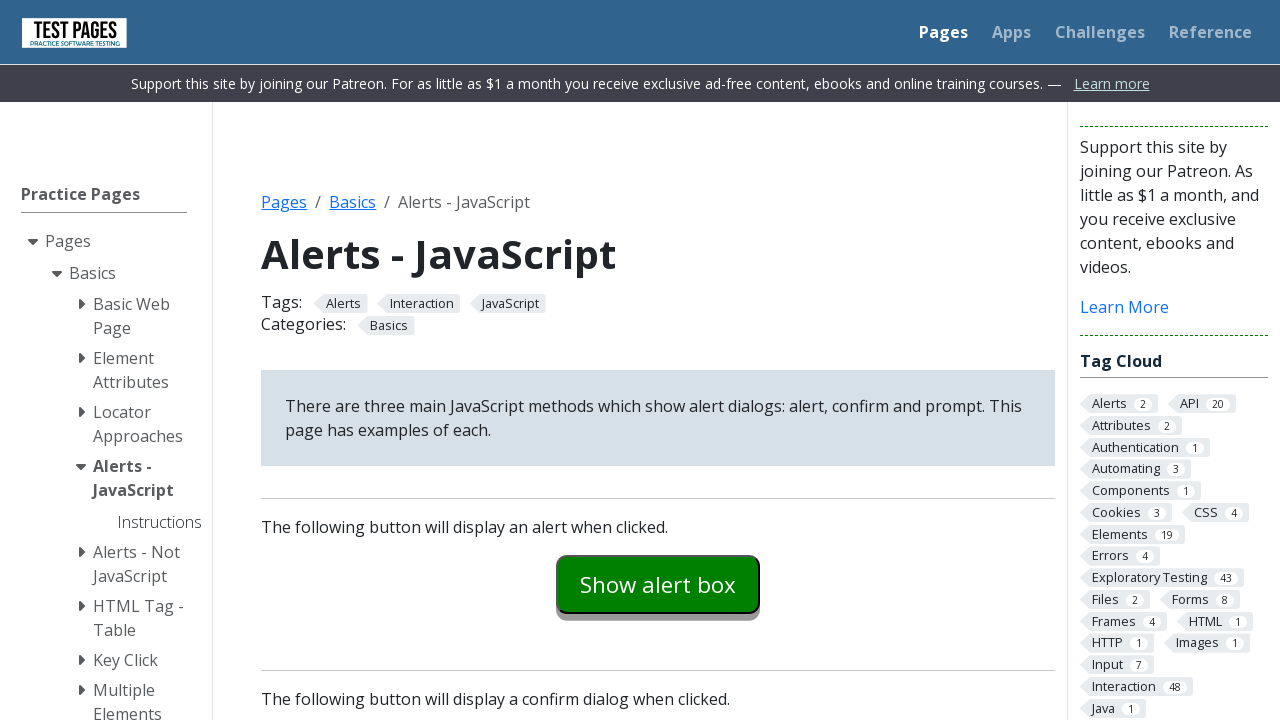

Set up dialog handler to dismiss confirm dialog
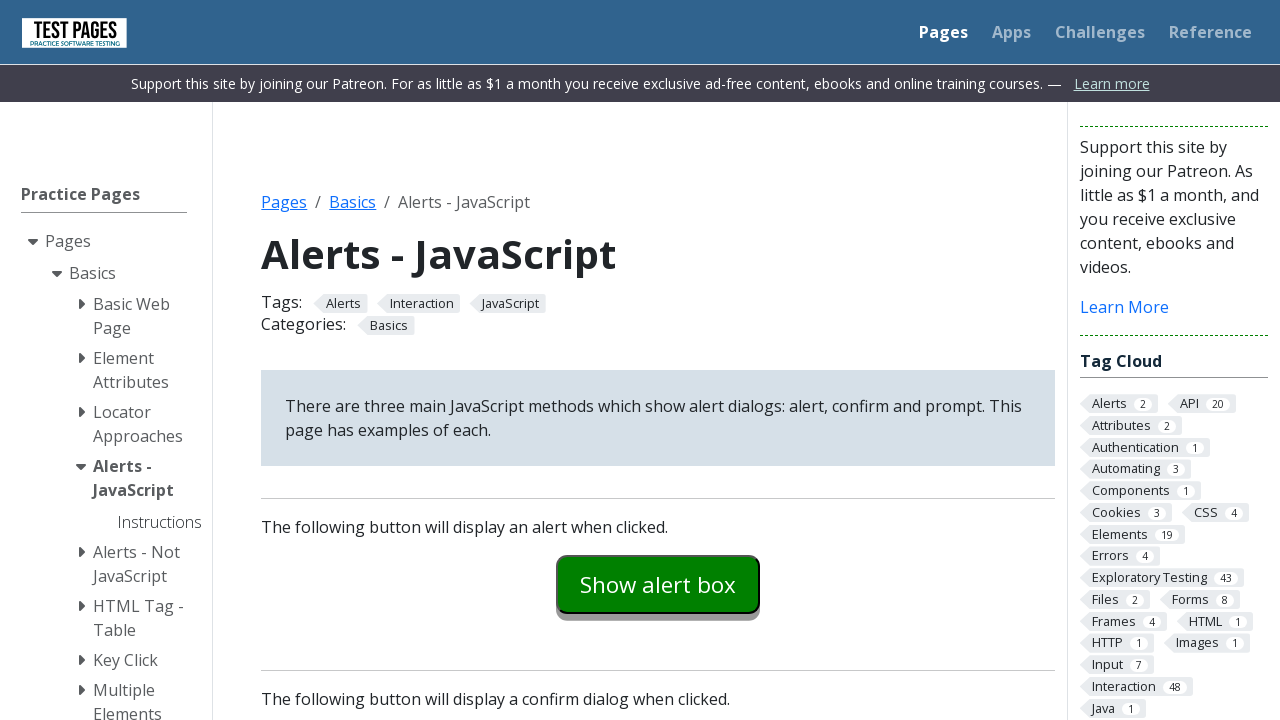

Clicked confirm button to trigger dialog at (658, 360) on #confirmexample
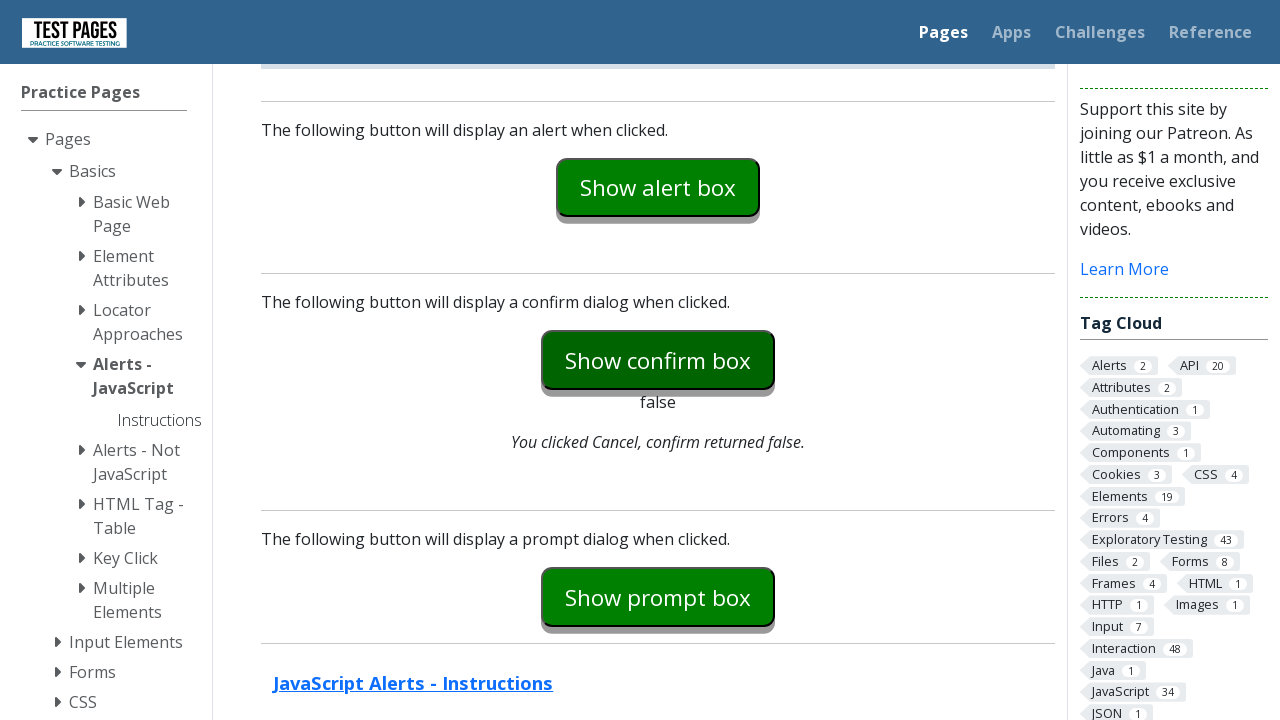

Confirm explanation text appeared, verifying Cancel result
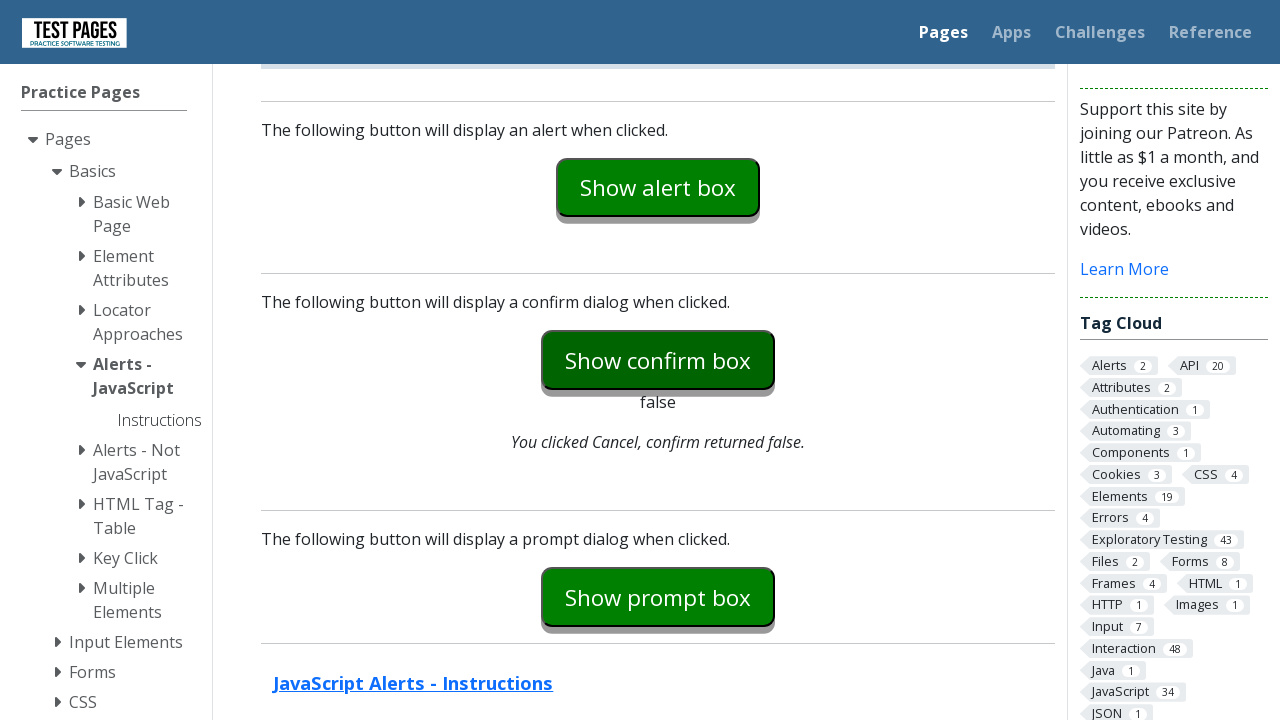

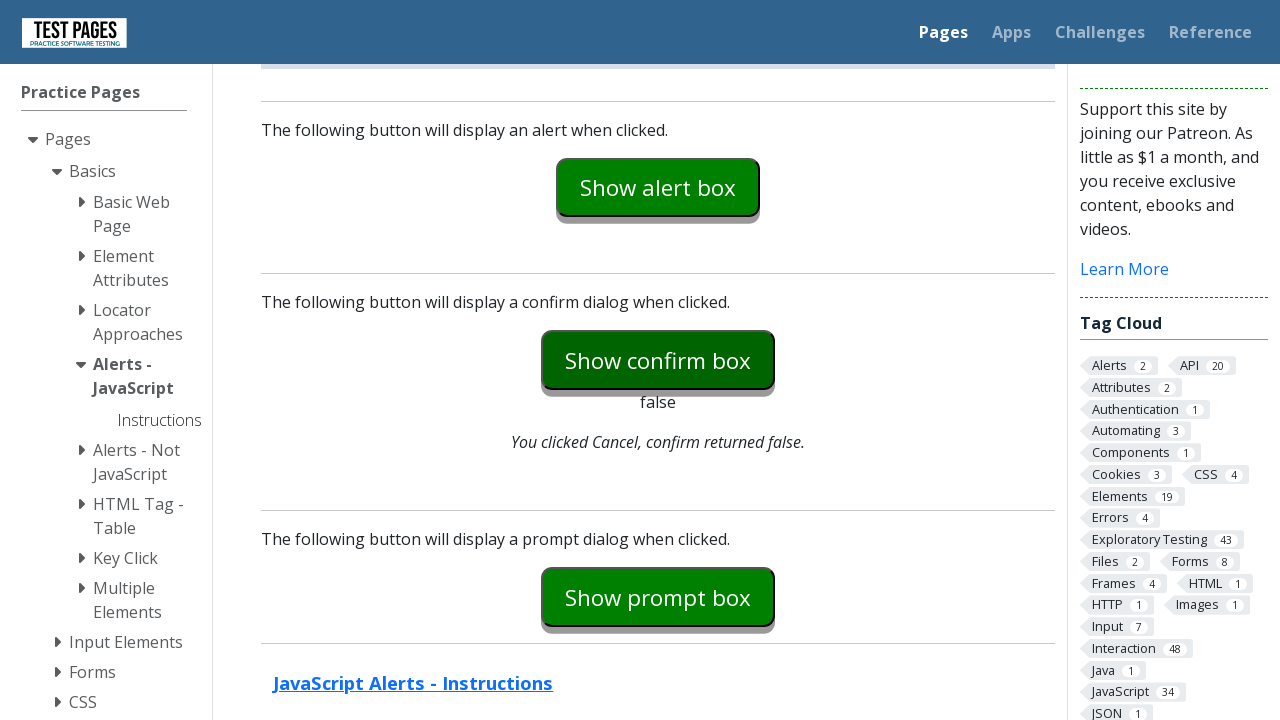